Tests registration form phone number validation with three scenarios: phone too short, phone too long, and invalid phone prefix

Starting URL: https://alada.vn/tai-khoan/dang-ky.html

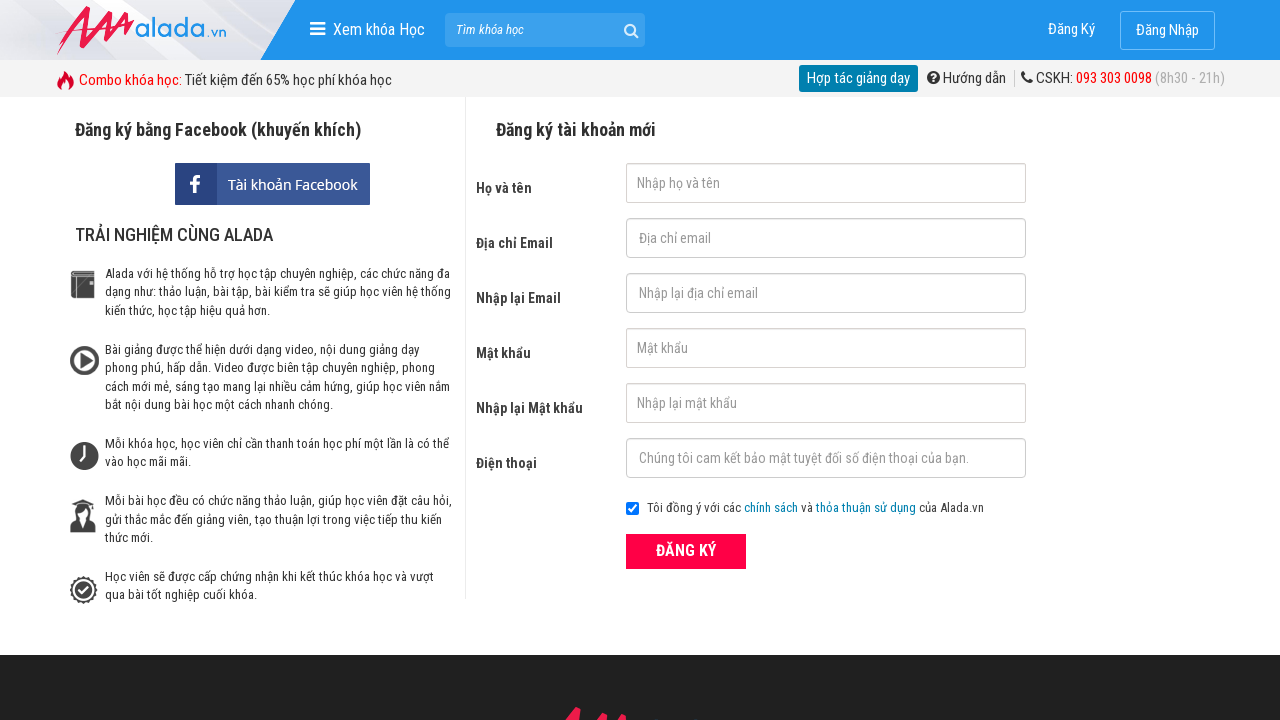

Filled first name field with 'Hung Ngo' on #txtFirstname
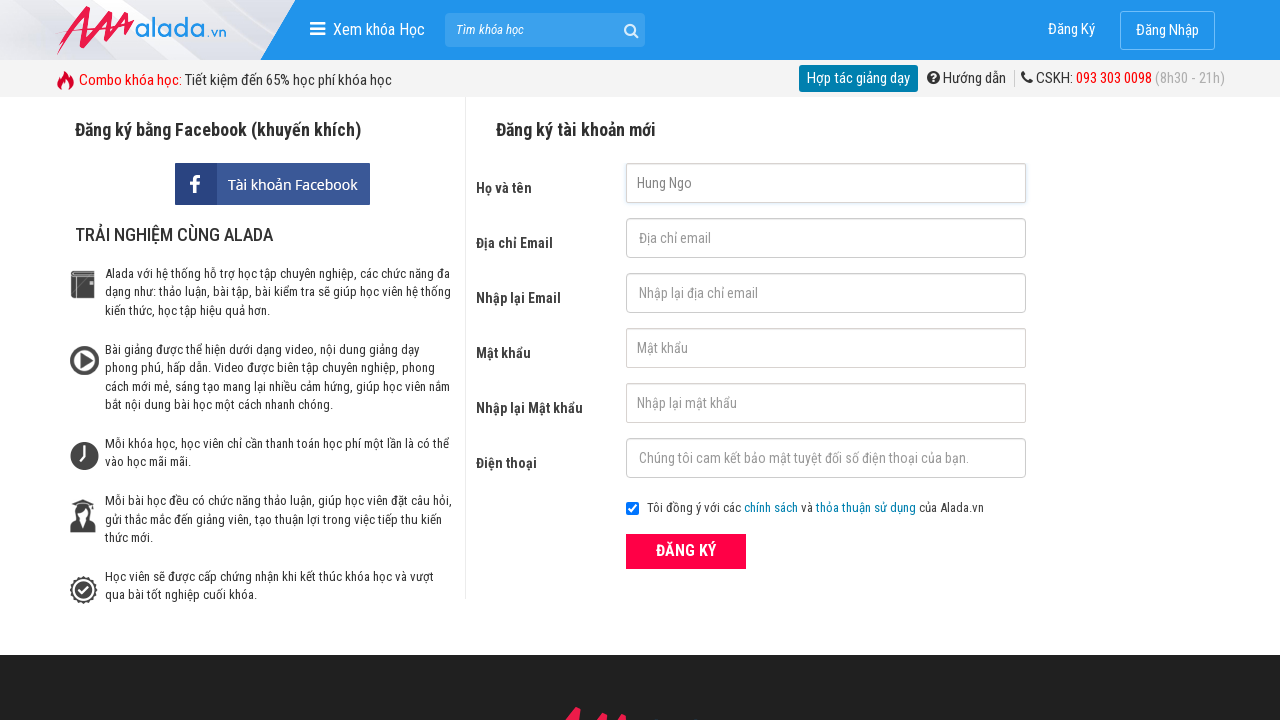

Filled email field with 'hung.@123' on #txtEmail
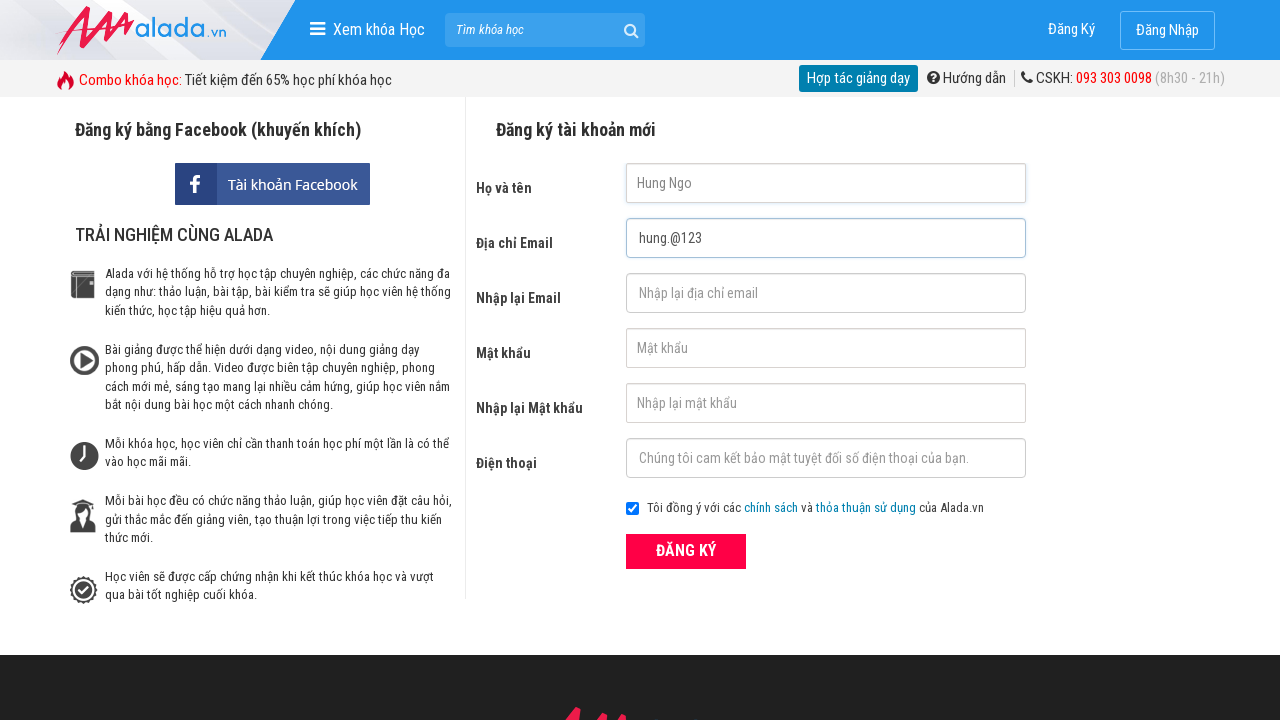

Filled confirm email field with 'hung.@123' on #txtCEmail
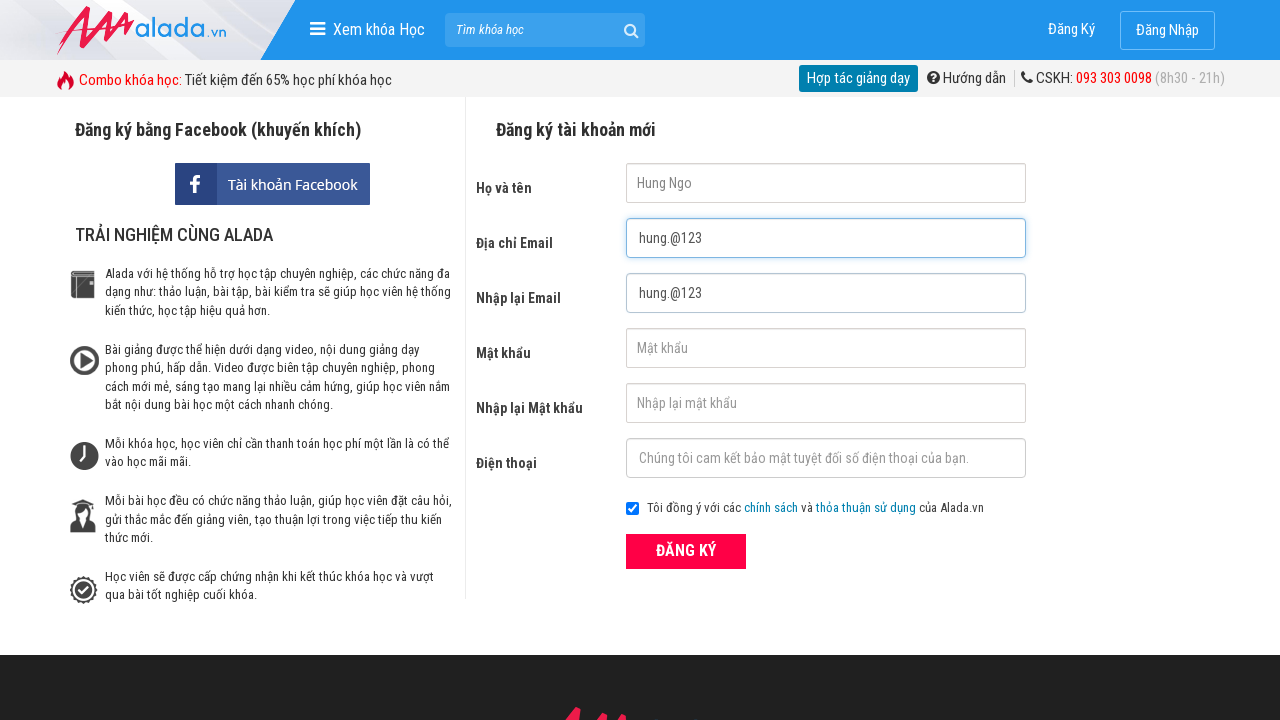

Filled password field with '0543600932' on #txtPassword
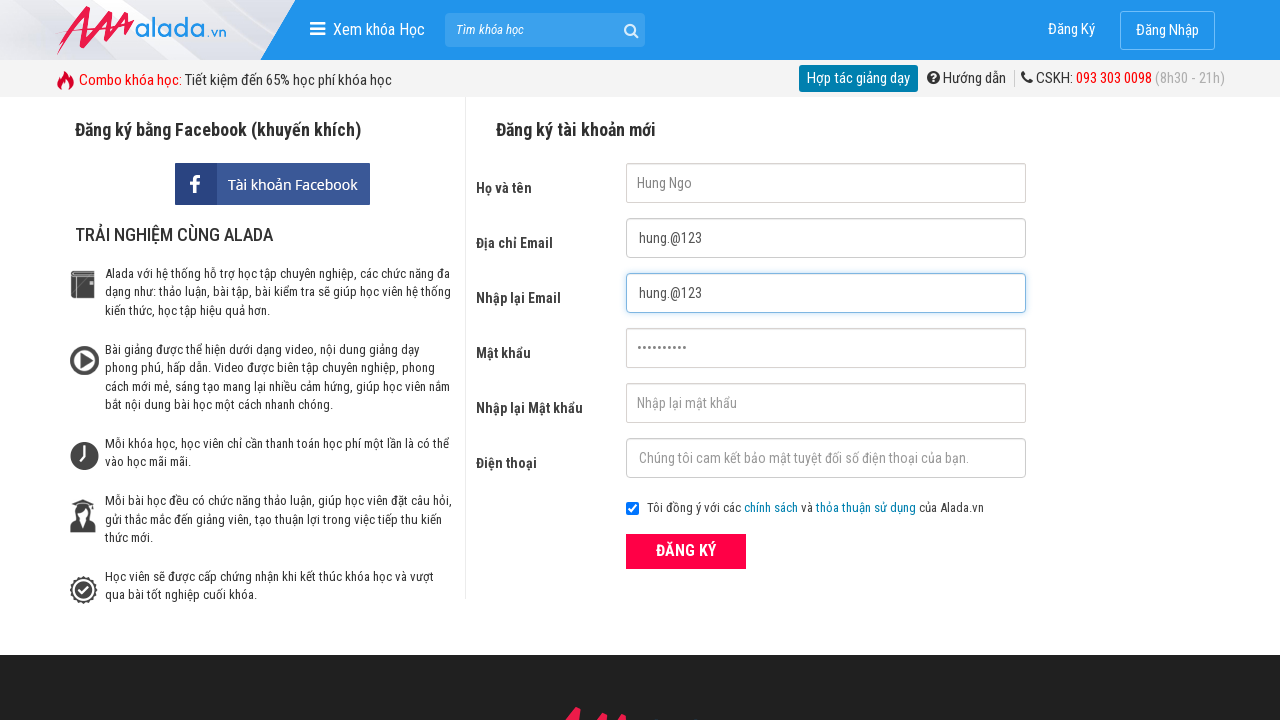

Filled confirm password field with '0543600932' on #txtCPassword
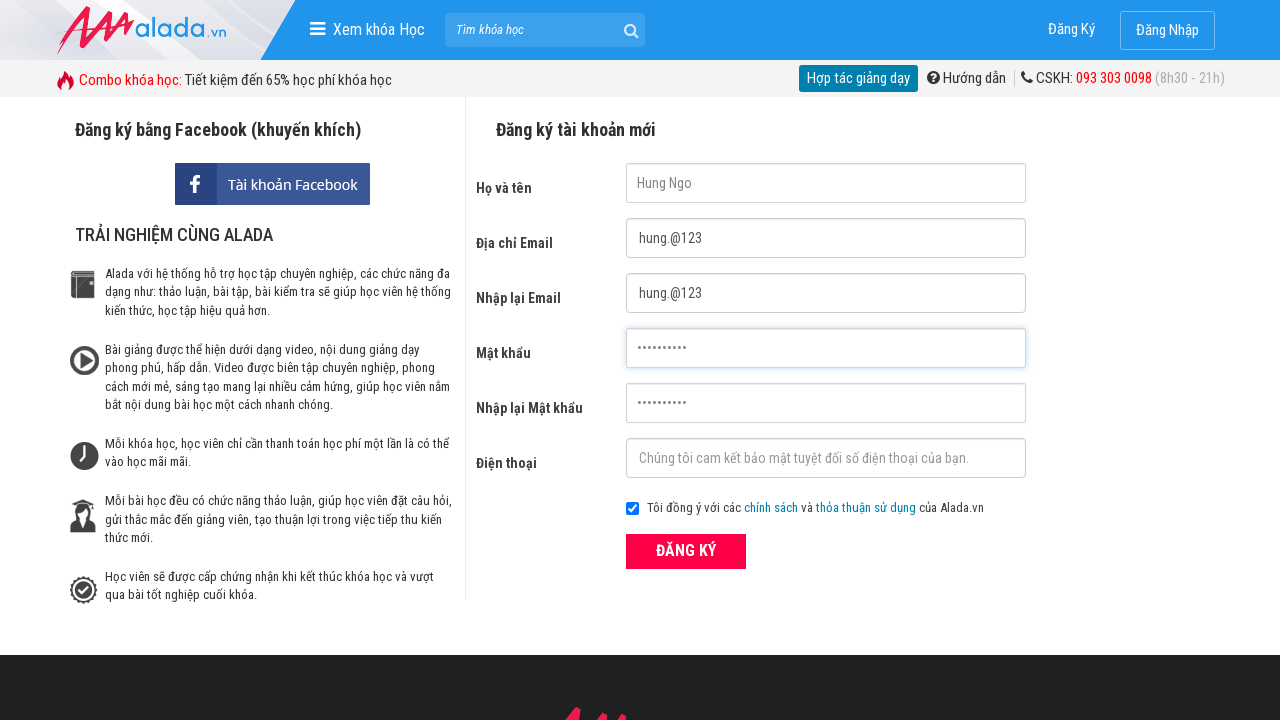

Filled phone field with '031245657' (9 characters - too short) on #txtPhone
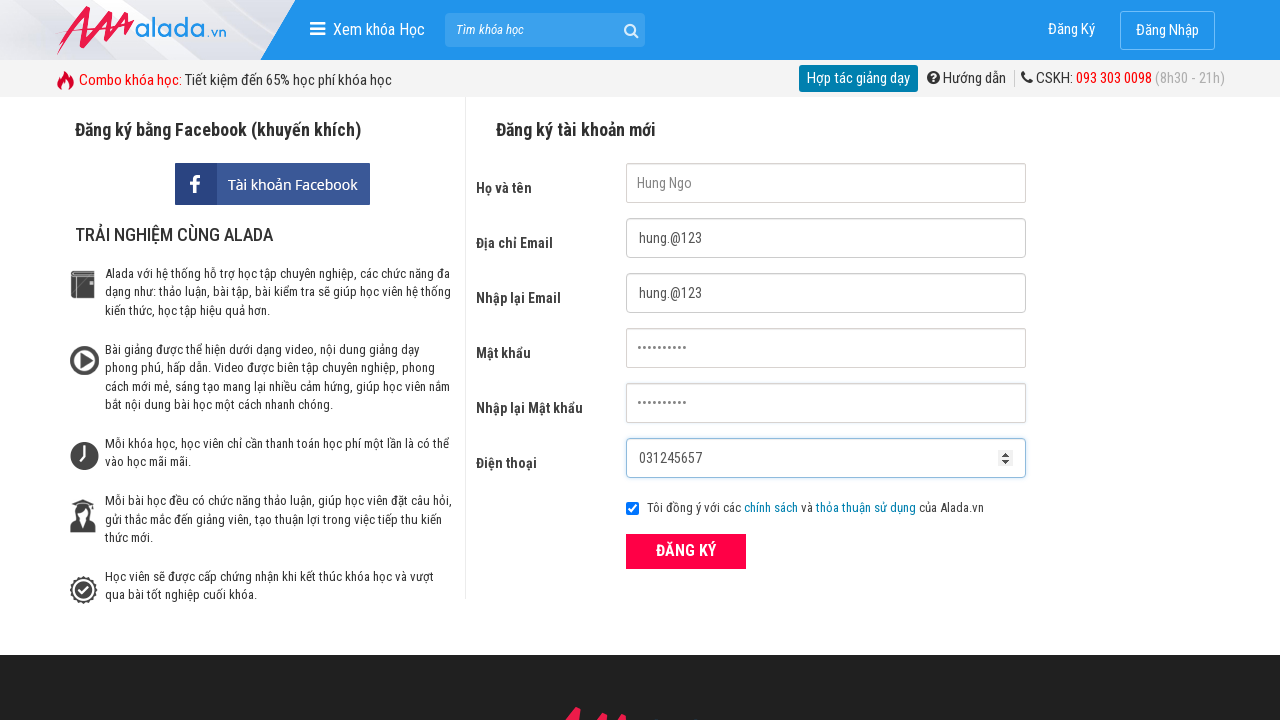

Clicked register button for test 1 (phone too short) at (686, 551) on xpath=//button[text()='ĐĂNG KÝ' and @type='submit']
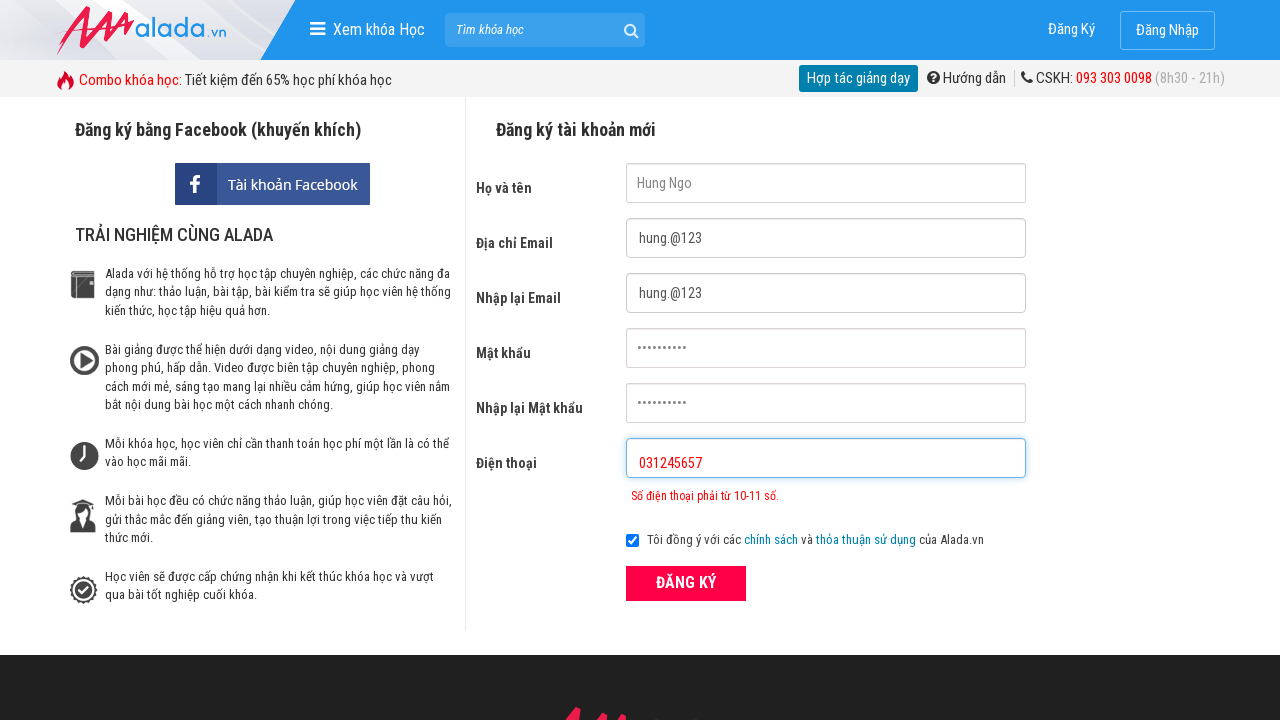

Phone error message appeared for too short number
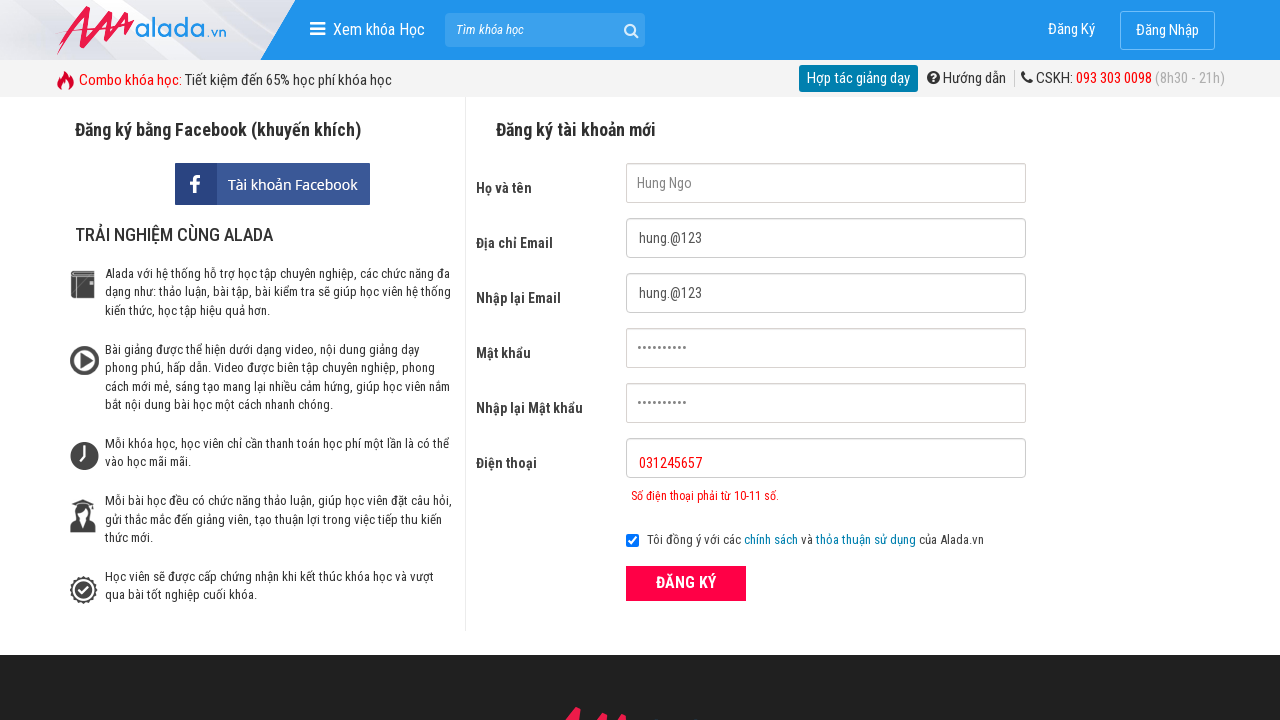

Cleared phone field on #txtPhone
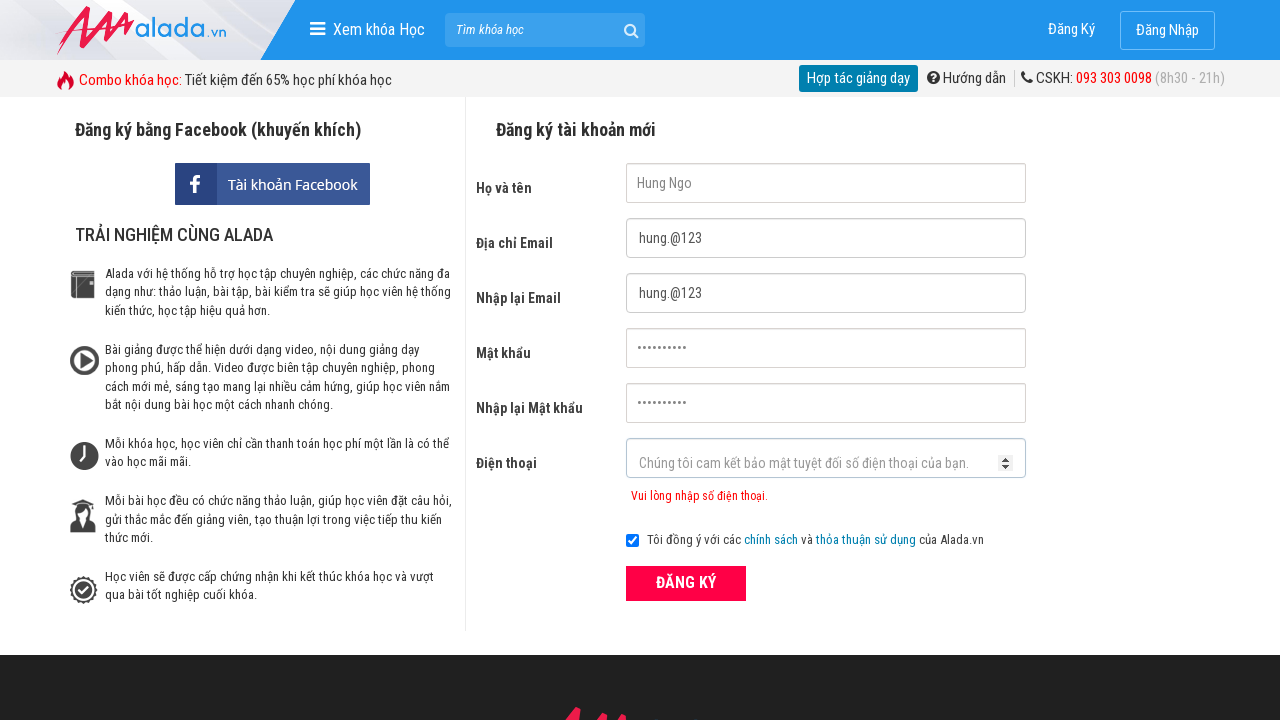

Filled phone field with '0312456534347' (13 characters - too long) on #txtPhone
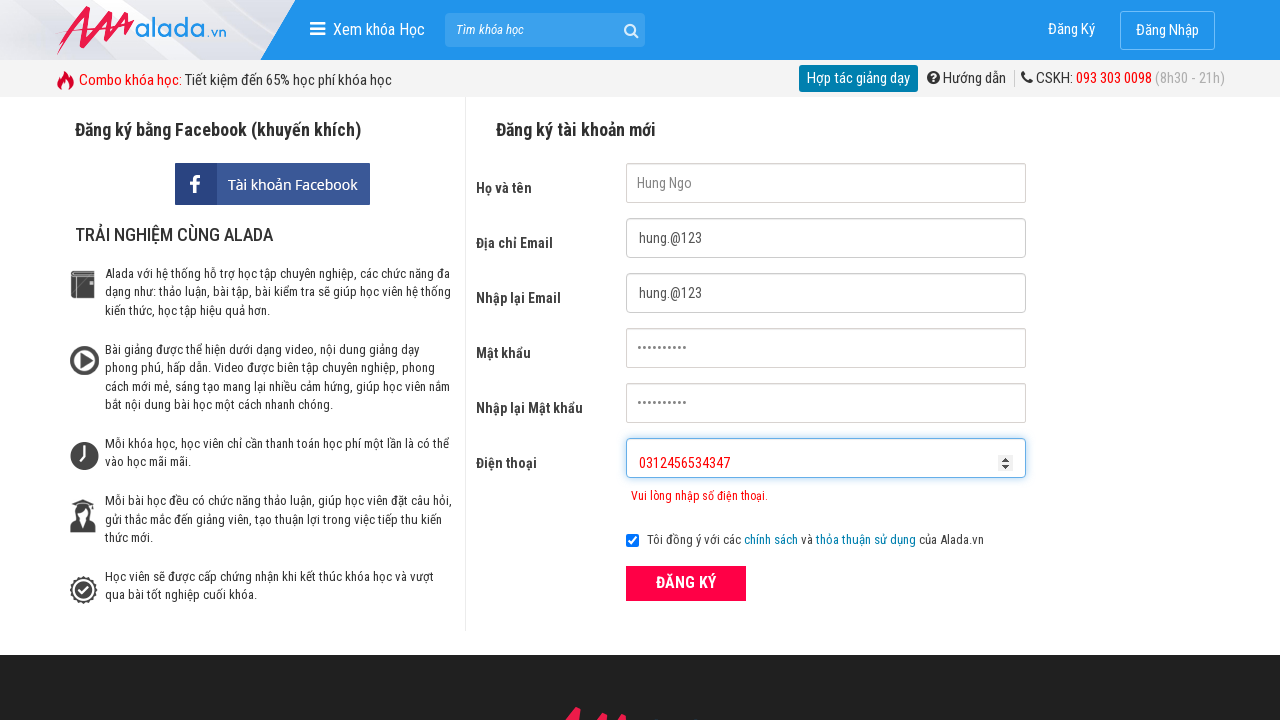

Clicked register button for test 2 (phone too long) at (686, 583) on xpath=//button[text()='ĐĂNG KÝ' and @type='submit']
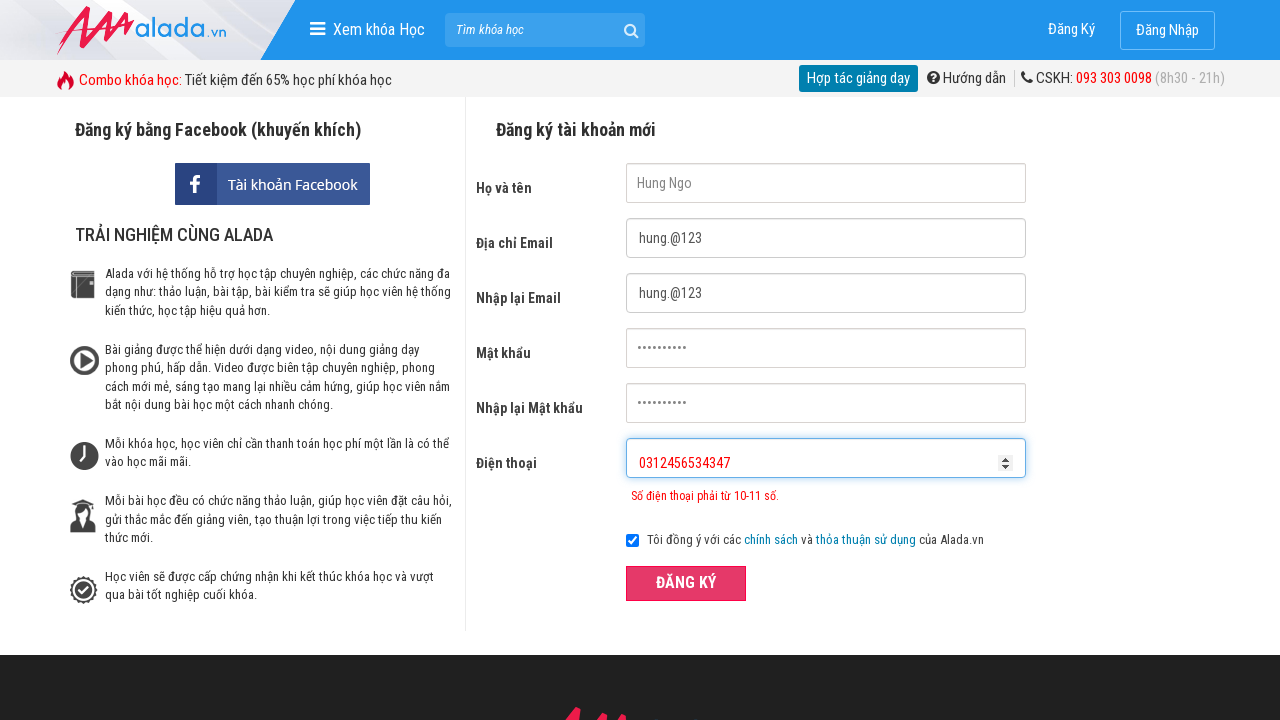

Phone error message appeared for too long number
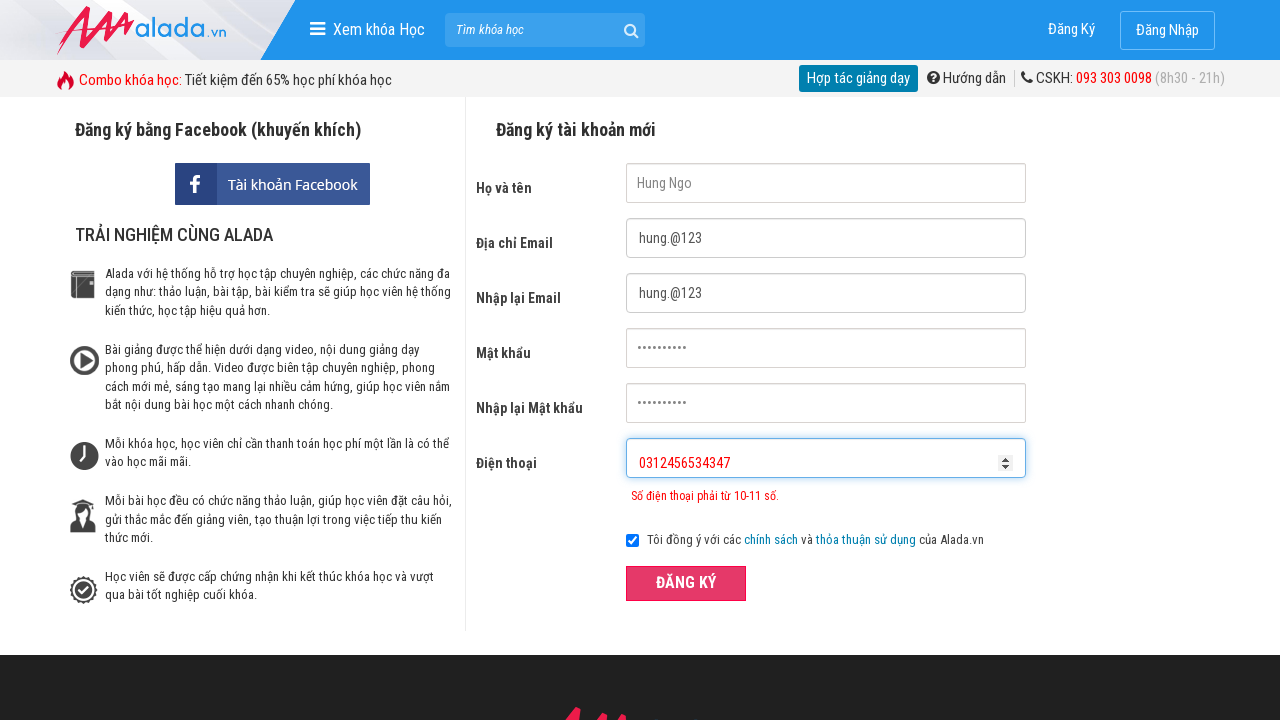

Cleared phone field on #txtPhone
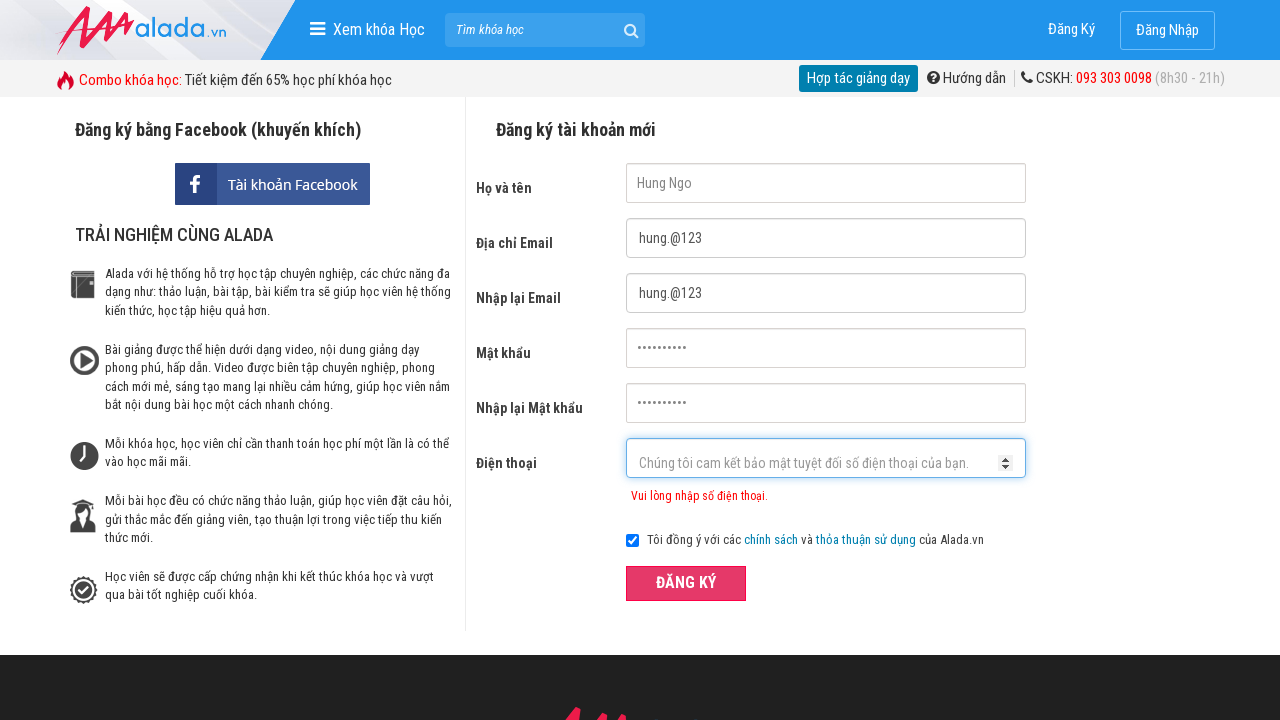

Filled phone field with '1234567899' (invalid prefix) on #txtPhone
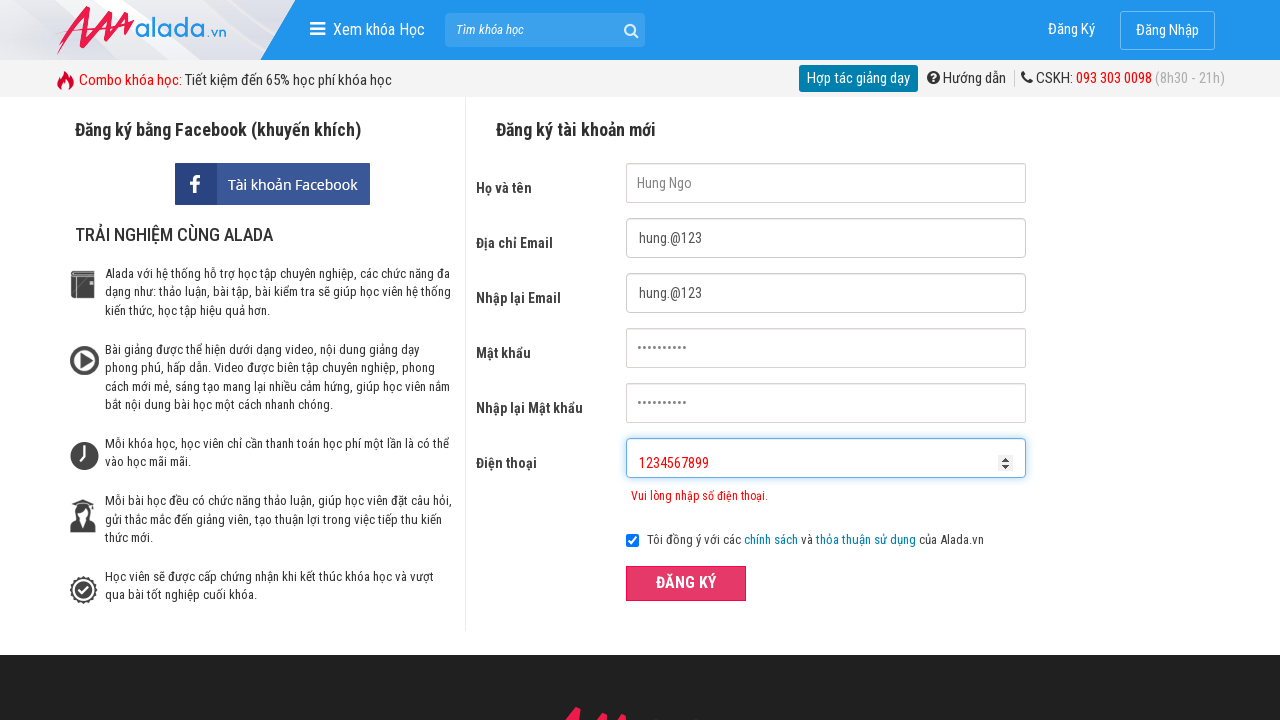

Clicked register button for test 3 (invalid prefix) at (686, 583) on xpath=//button[text()='ĐĂNG KÝ' and @type='submit']
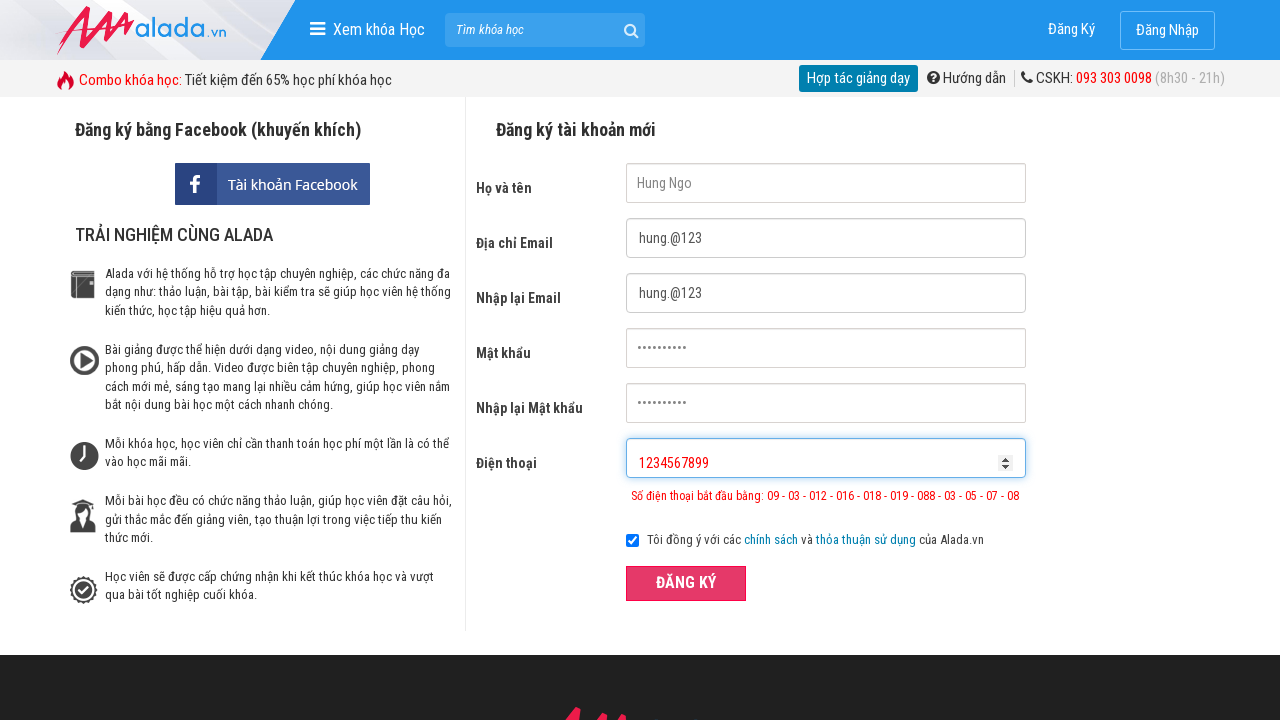

Phone error message appeared for invalid prefix
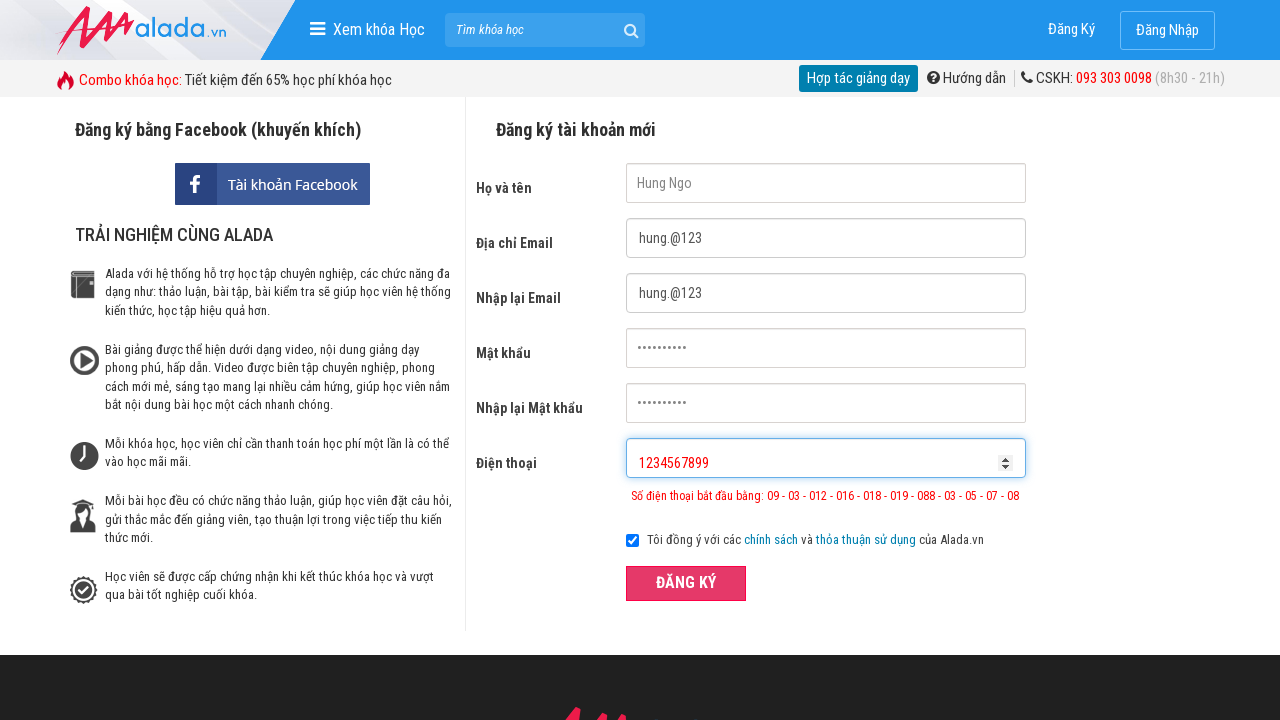

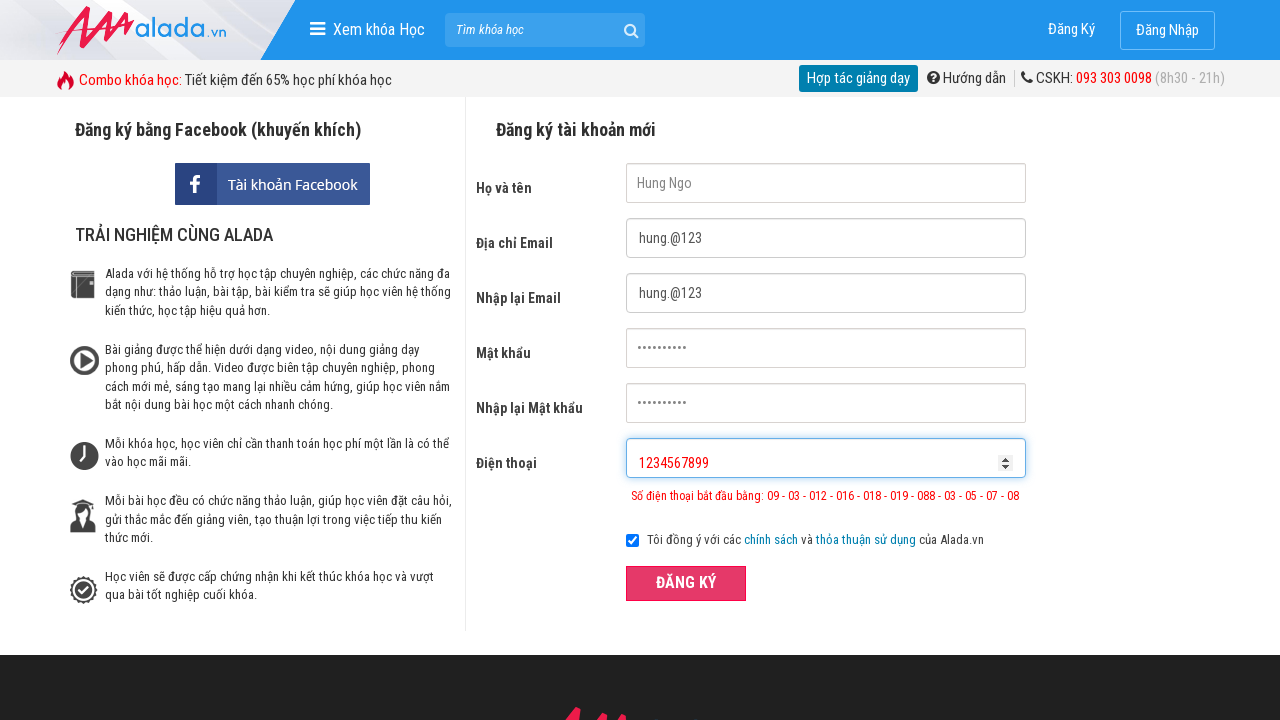